Tests autocomplete dropdown functionality by typing partial text, navigating through suggestions with keyboard, and verifying the selected value

Starting URL: https://www.rahulshettyacademy.com/AutomationPractice/

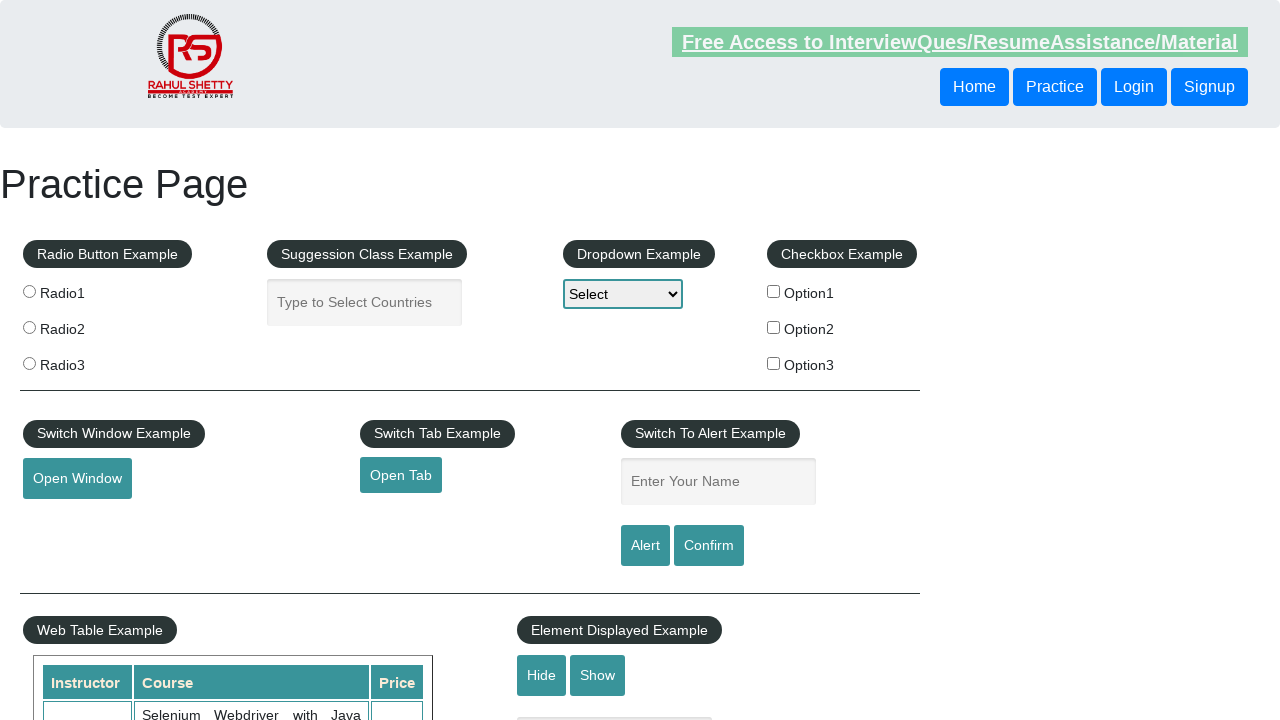

Filled autocomplete field with 'ind' on #autocomplete
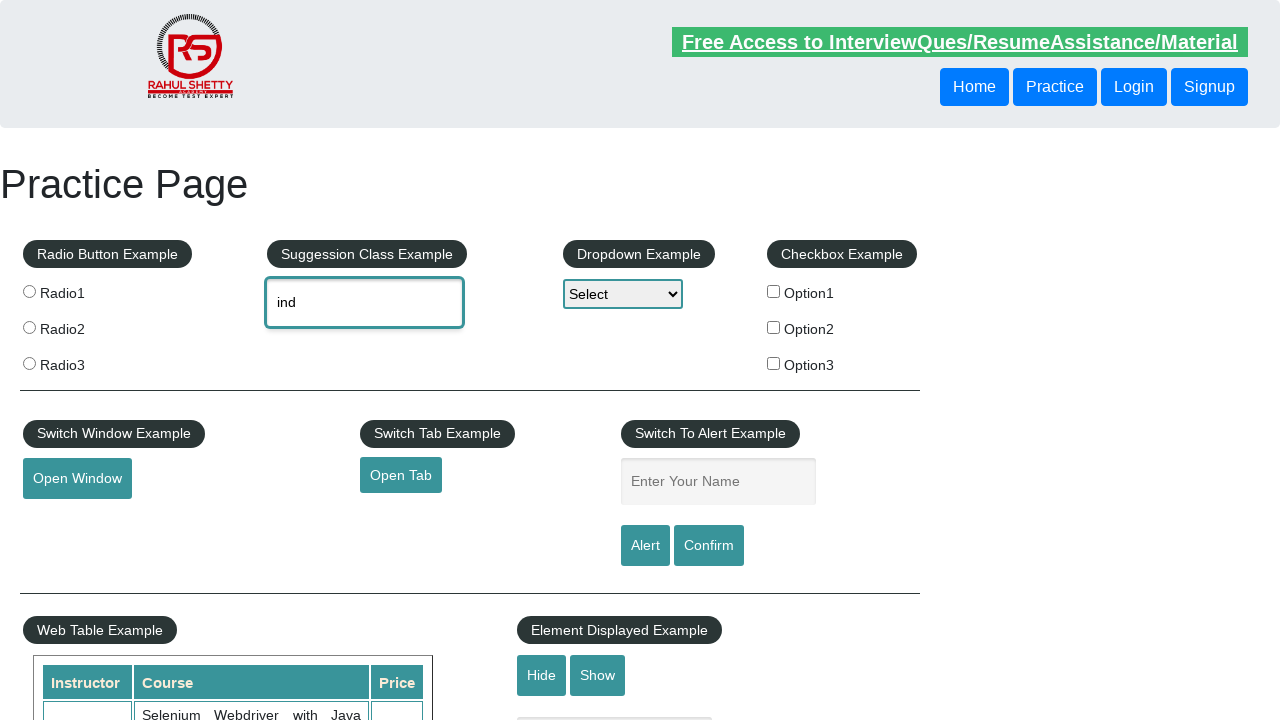

Waited 3 seconds for autocomplete suggestions to appear
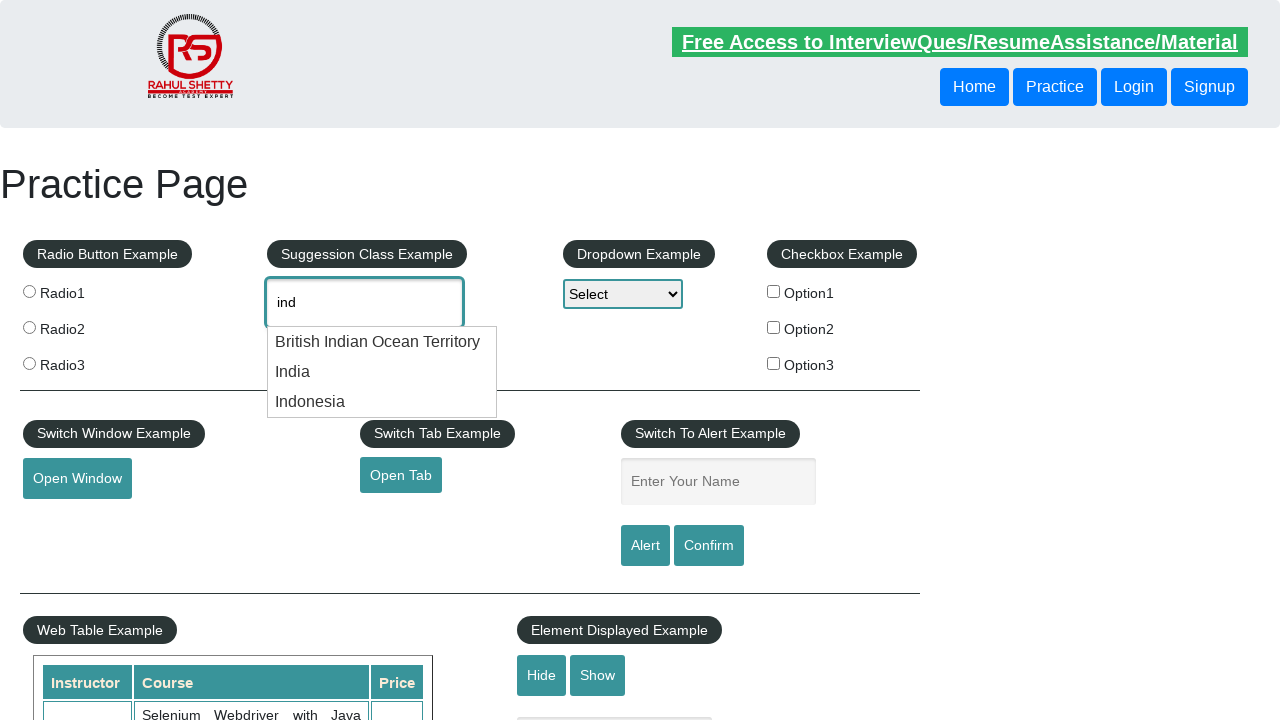

Pressed ArrowDown key to navigate down one suggestion on #autocomplete
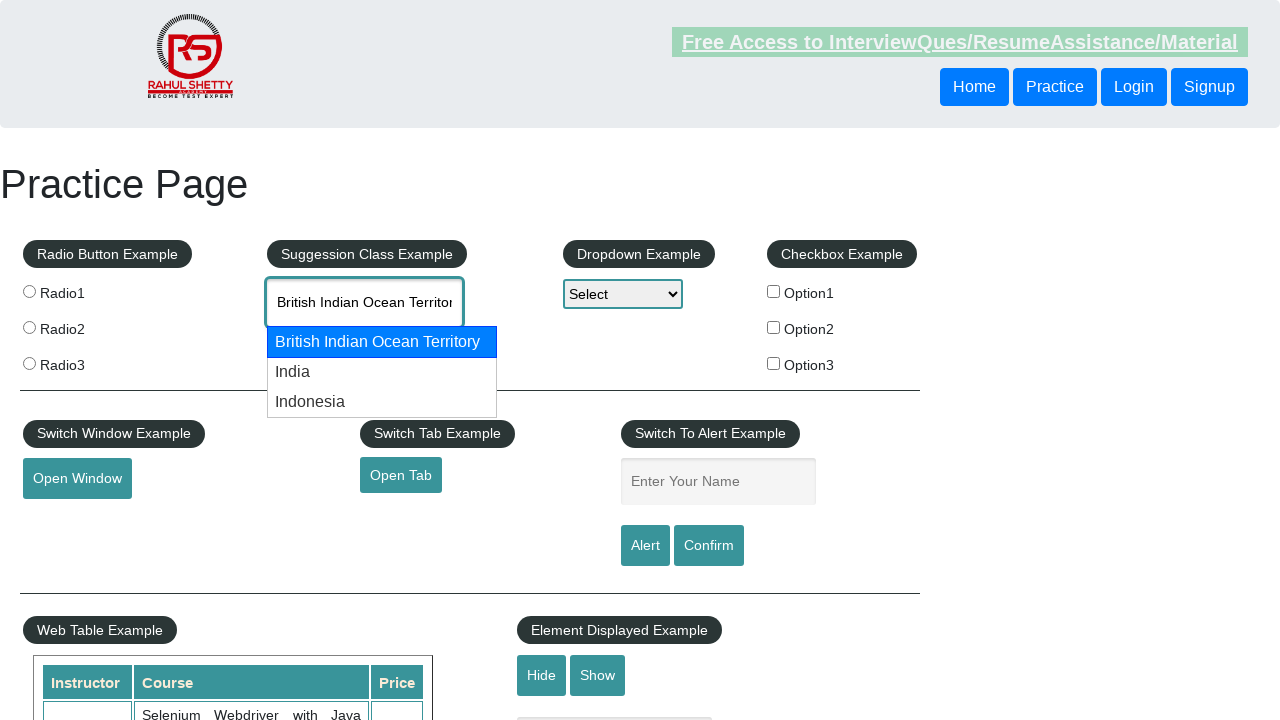

Pressed ArrowDown key to navigate down another suggestion on #autocomplete
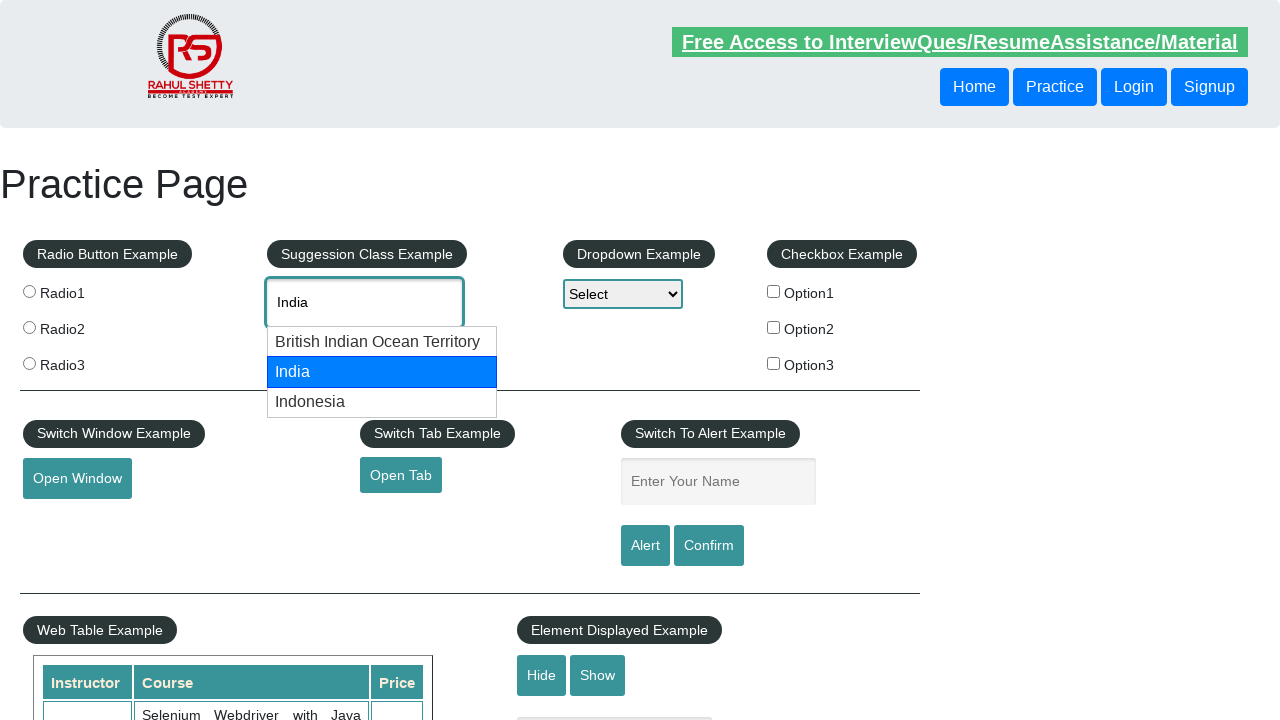

Retrieved autocomplete field value: 'India'
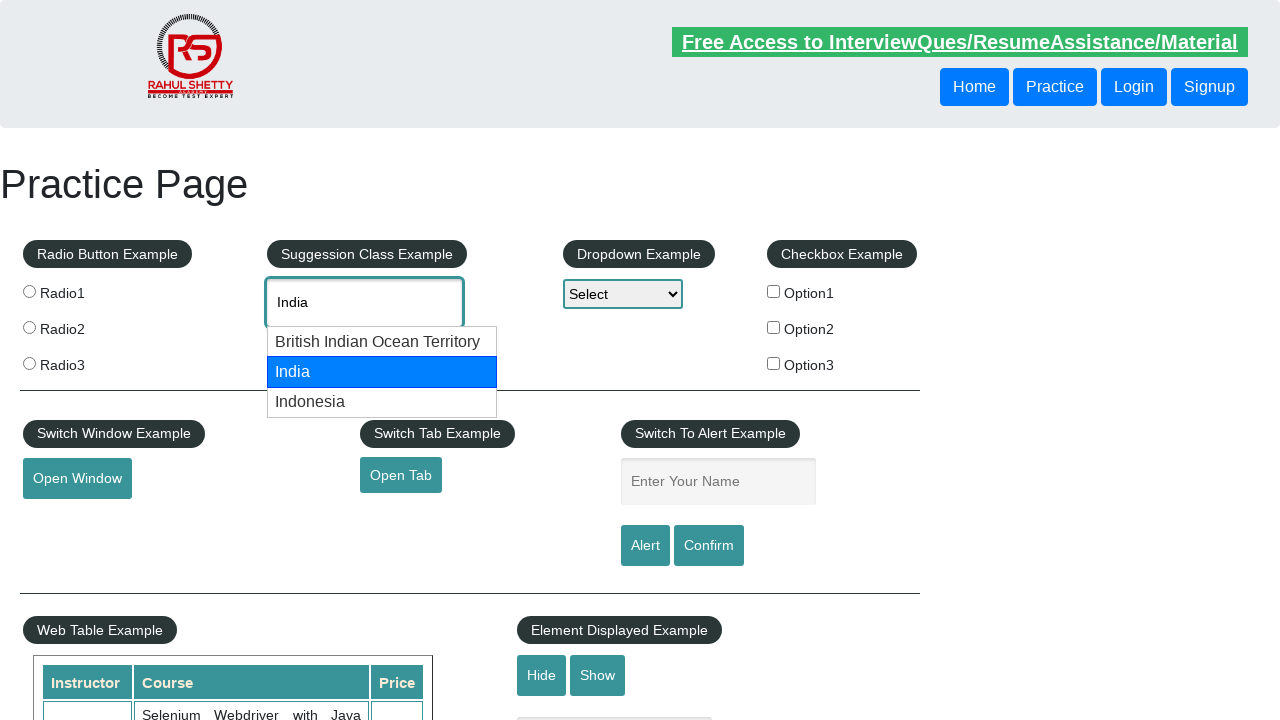

Printed selected value to console: India
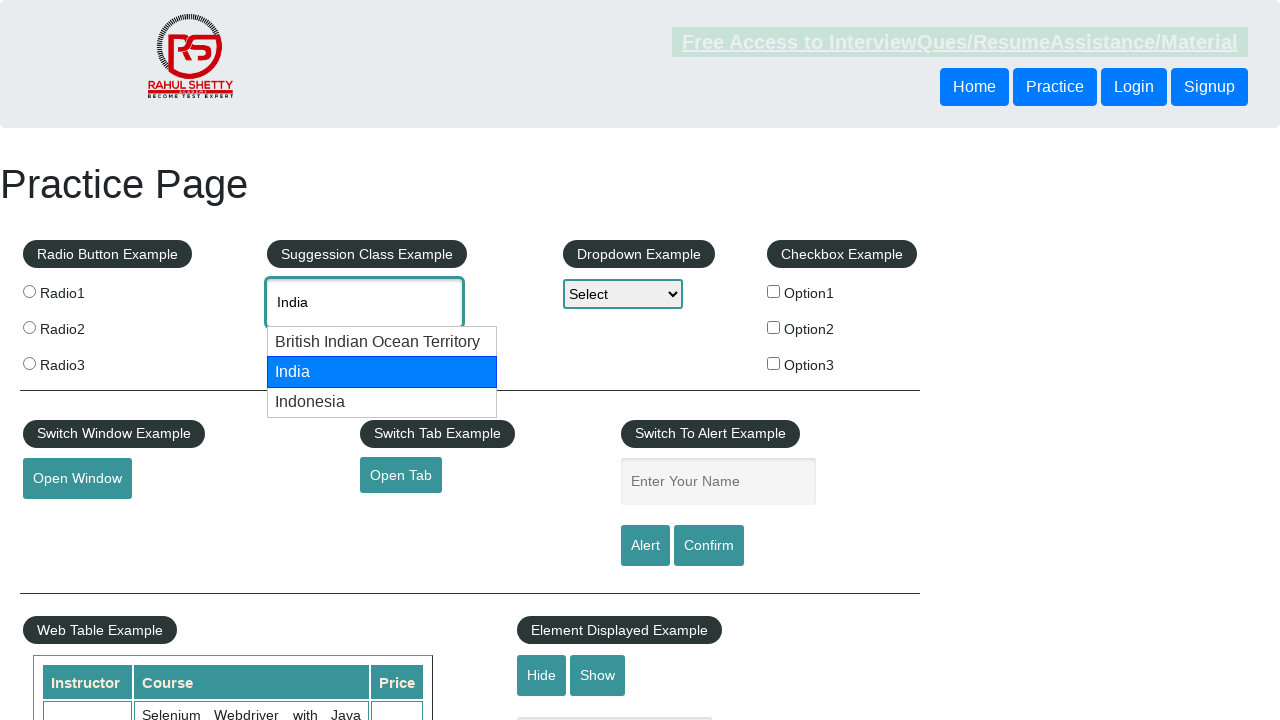

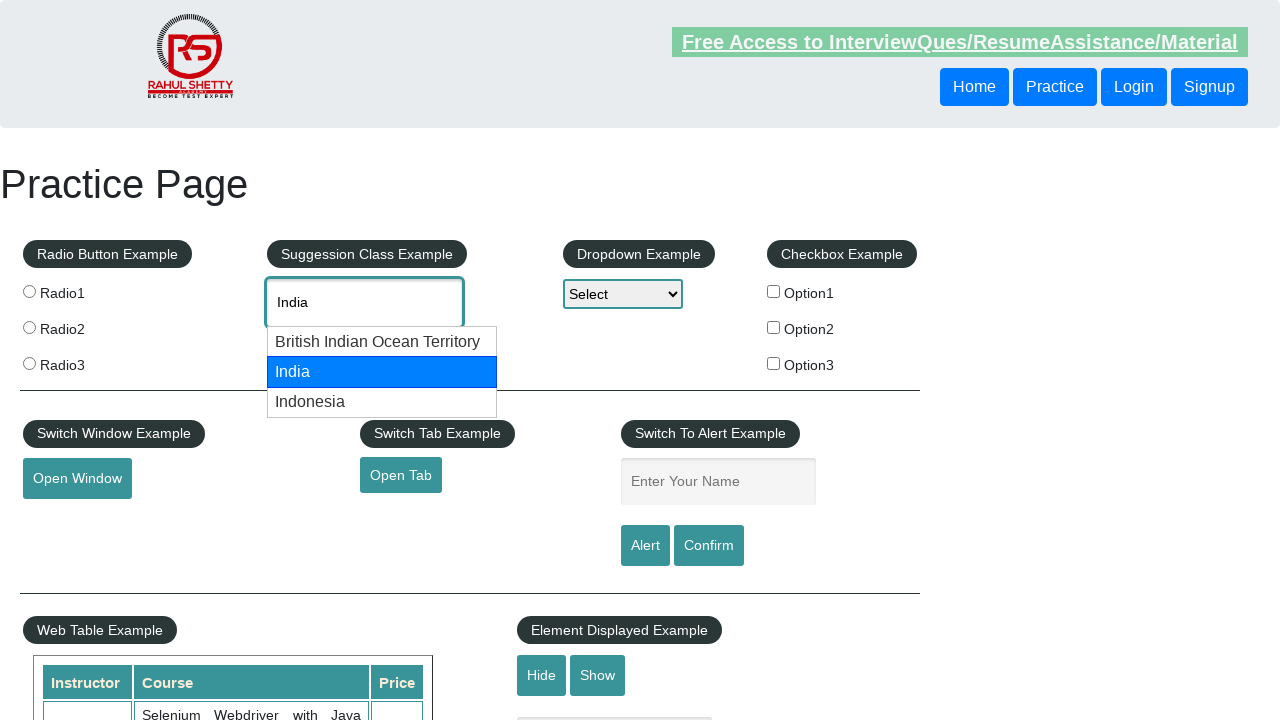